Tests checkbox functionality by verifying checkbox states and ensuring a checkbox is selected

Starting URL: https://the-internet.herokuapp.com/checkboxes

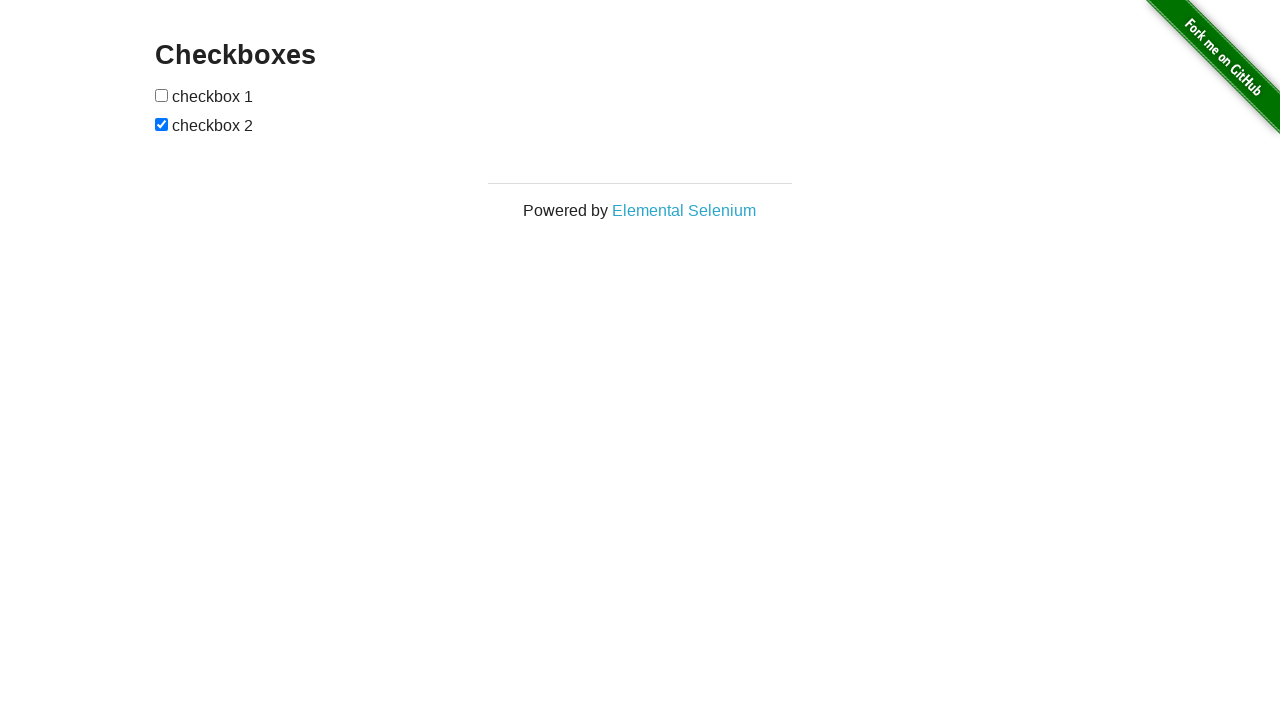

Located first checkbox element
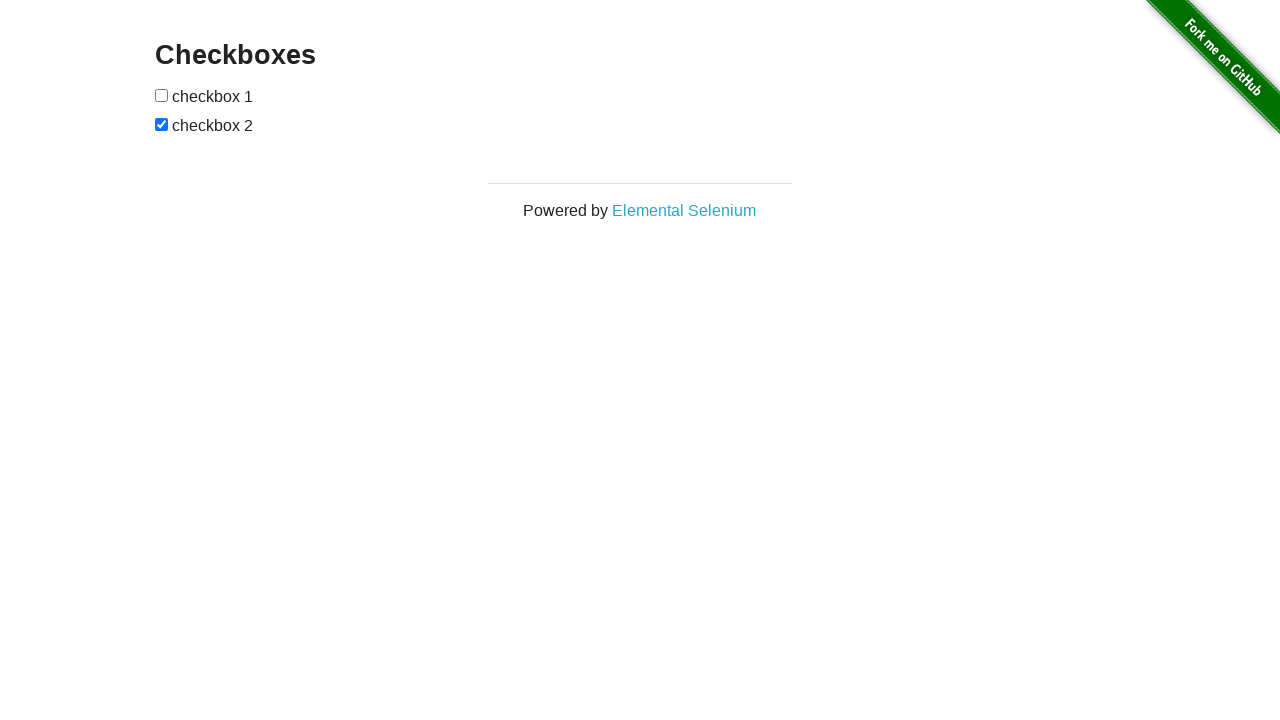

Located second checkbox element
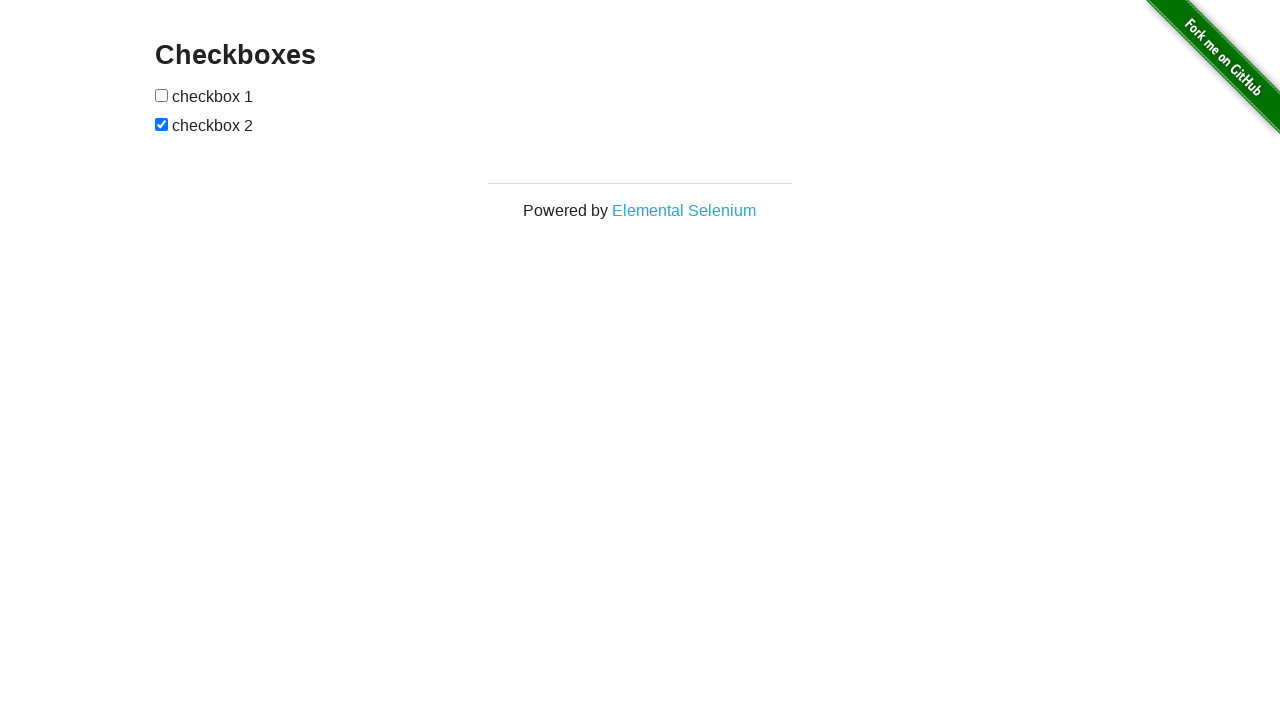

Verified first checkbox is not checked
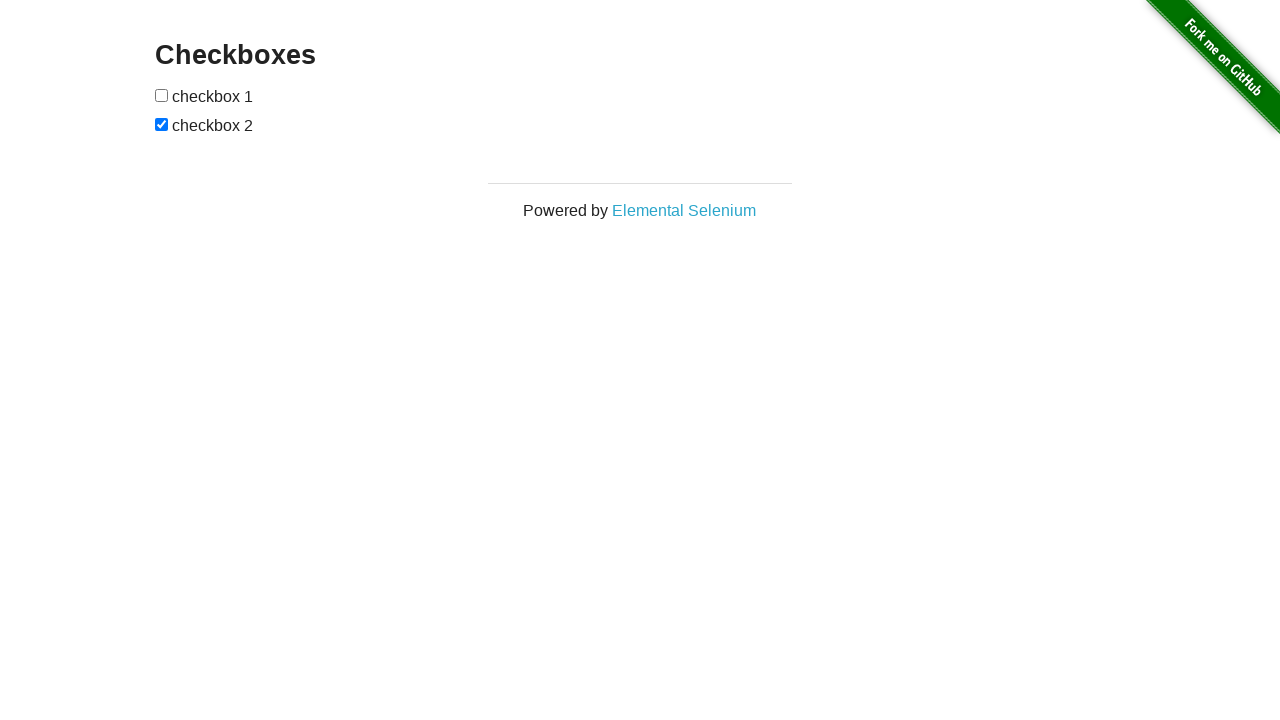

Clicked first checkbox to select it at (162, 95) on xpath=//form[@id='checkboxes']/input[1]
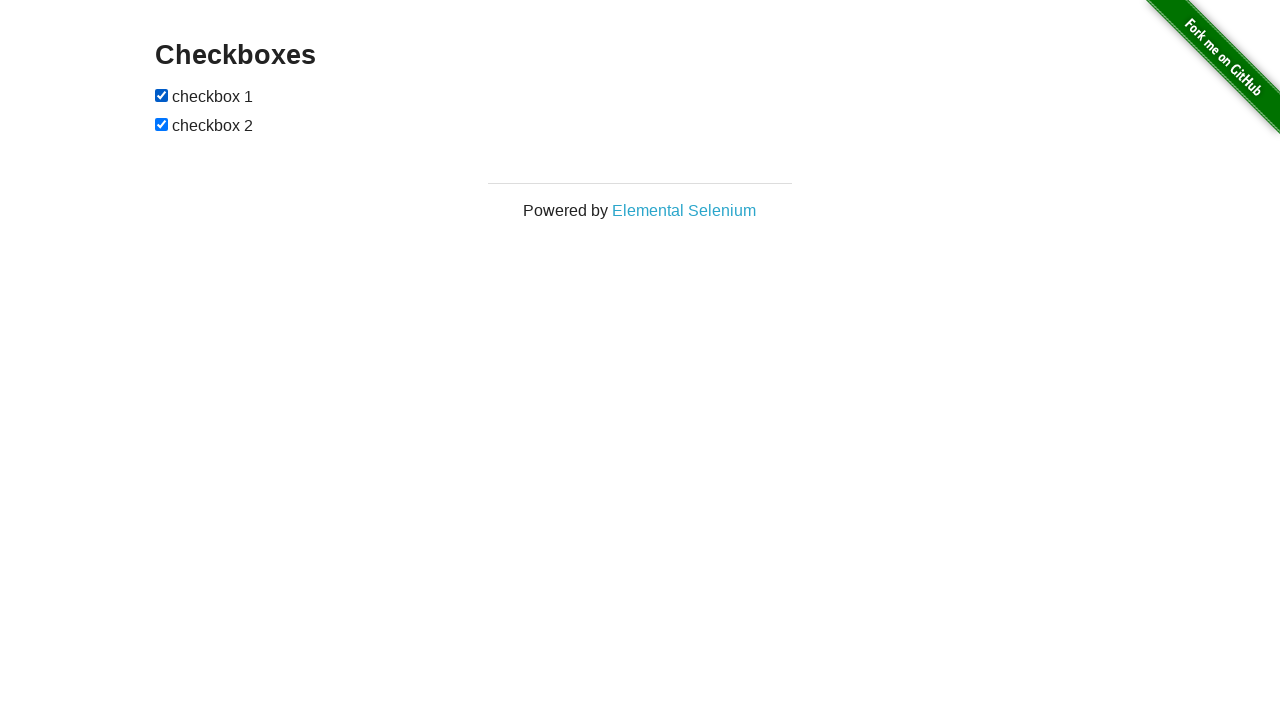

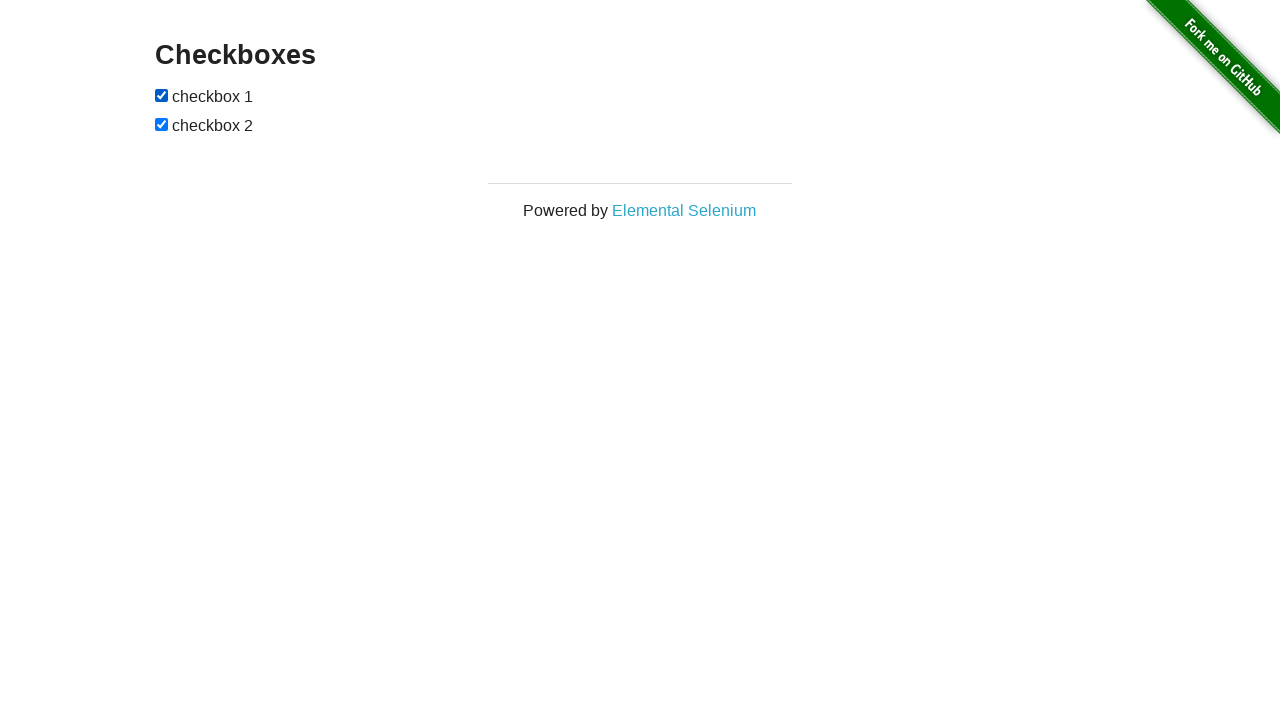